Tests CSS pseudo-class selectors including text matching and nth-match

Starting URL: https://bootswatch.com/darkly/

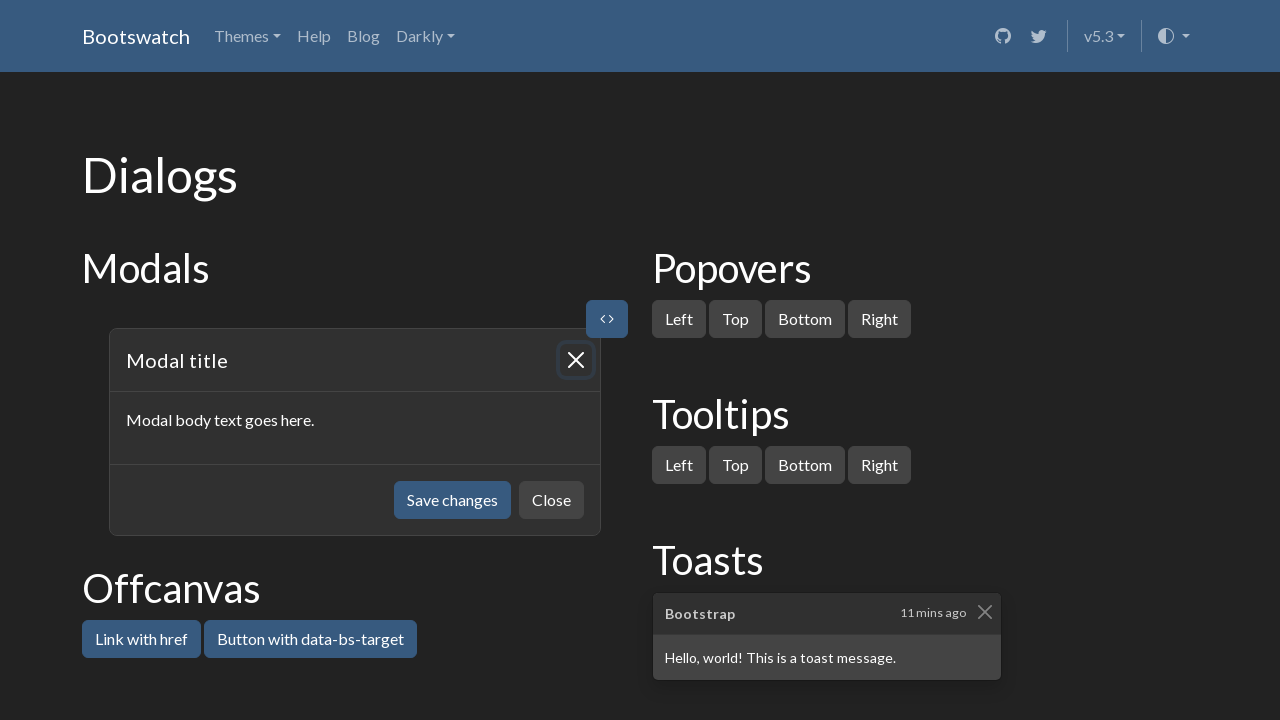

Navigated to https://bootswatch.com/darkly/
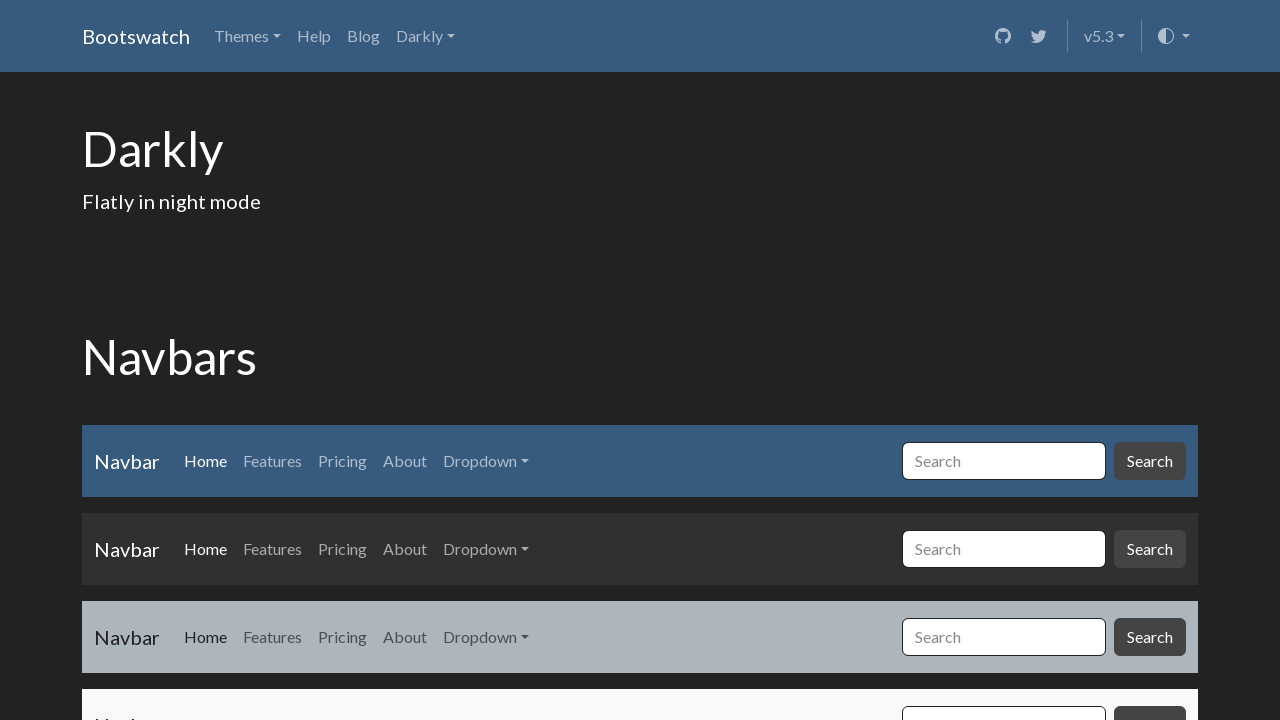

Located h1 element with text 'Navbars' using CSS pseudo-class selector
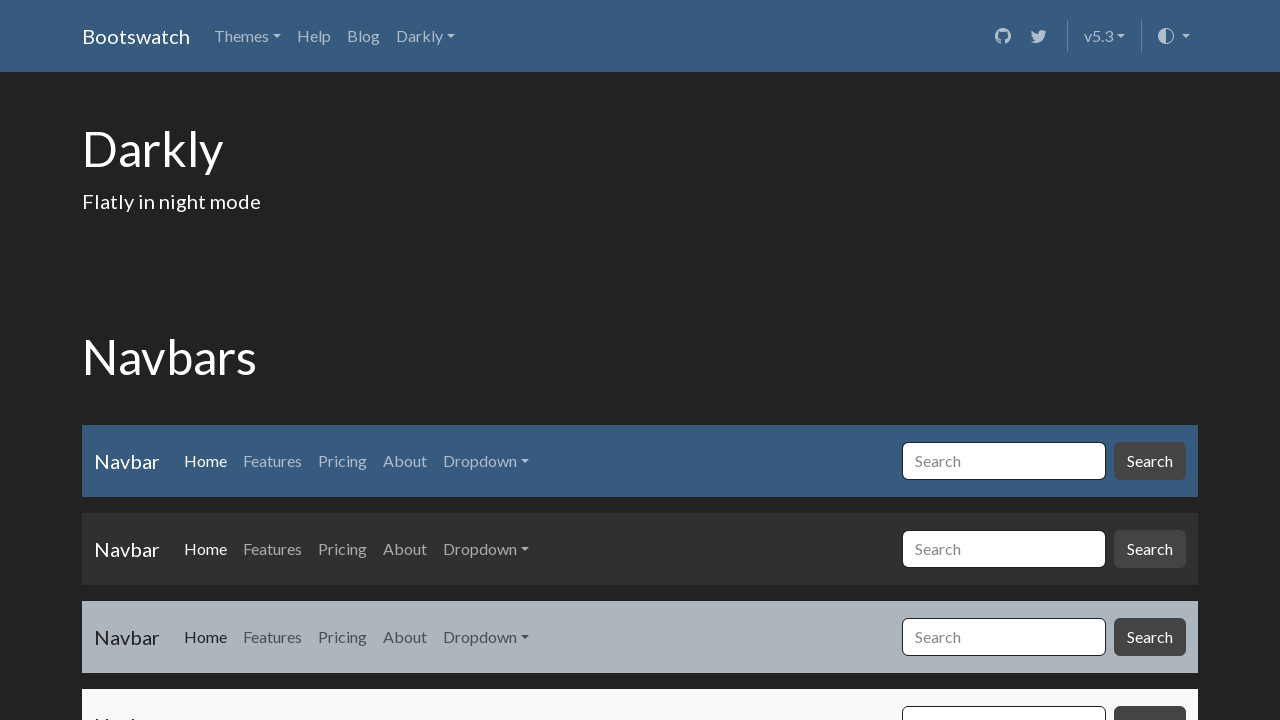

Located visible dropdown menu using :visible pseudo-class selector
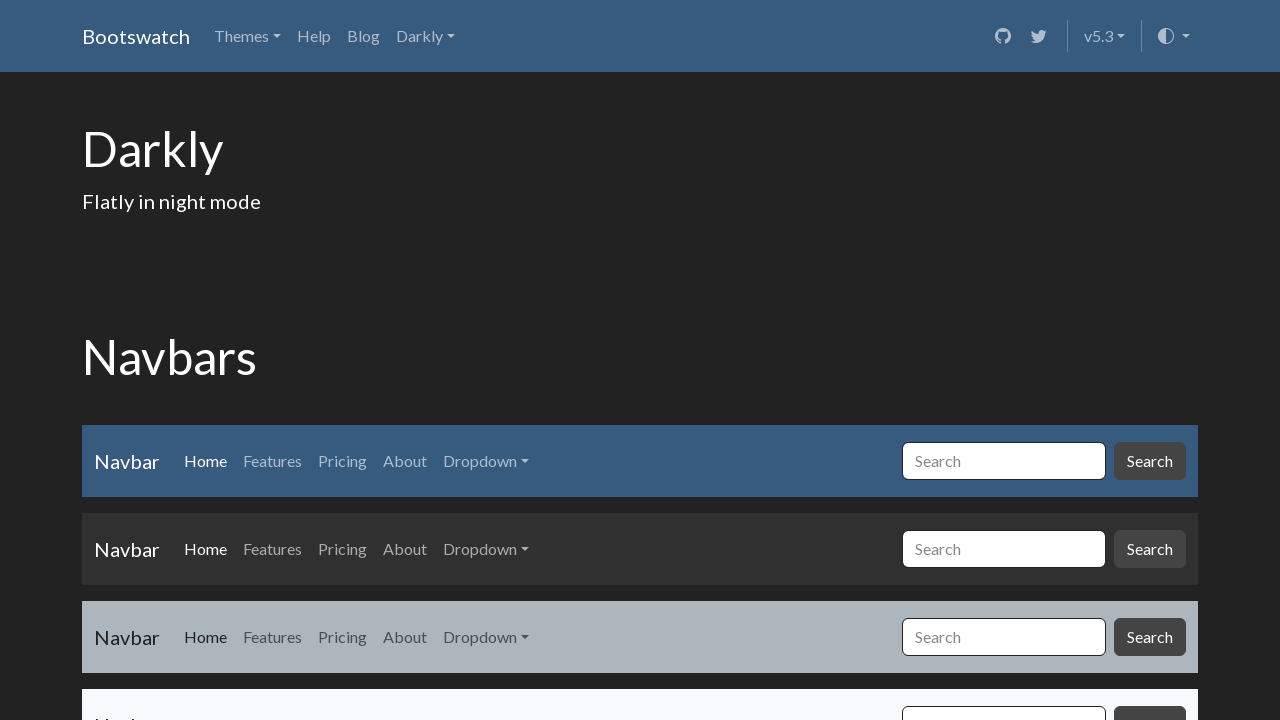

Located 4th primary button using :nth-match pseudo-class selector
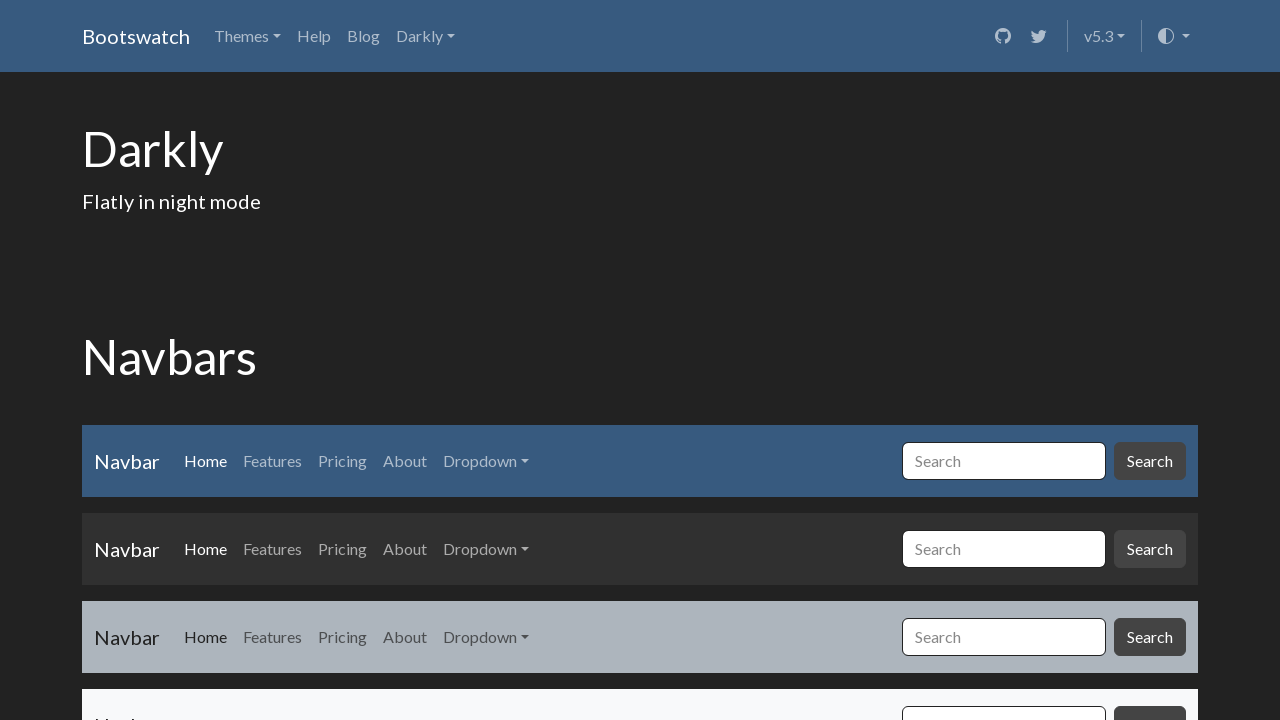

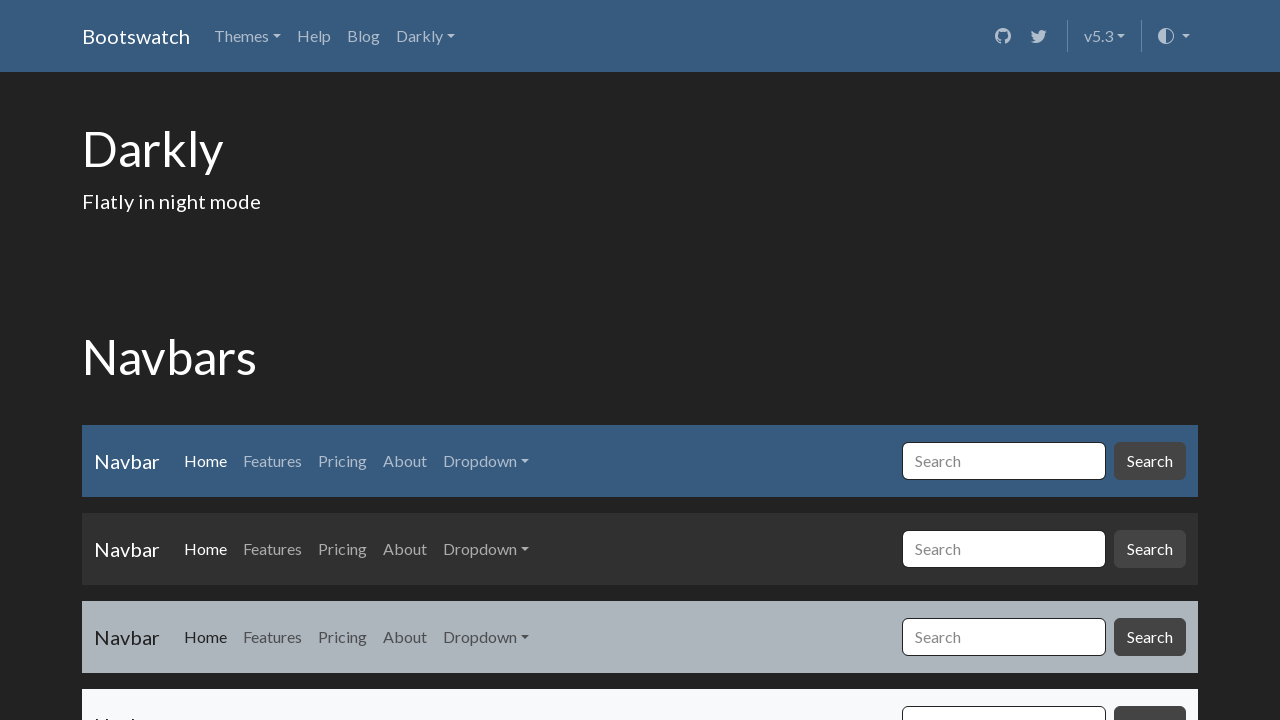